Tests link navigation by clicking on a link with full text "Home"

Starting URL: https://demoqa.com/links

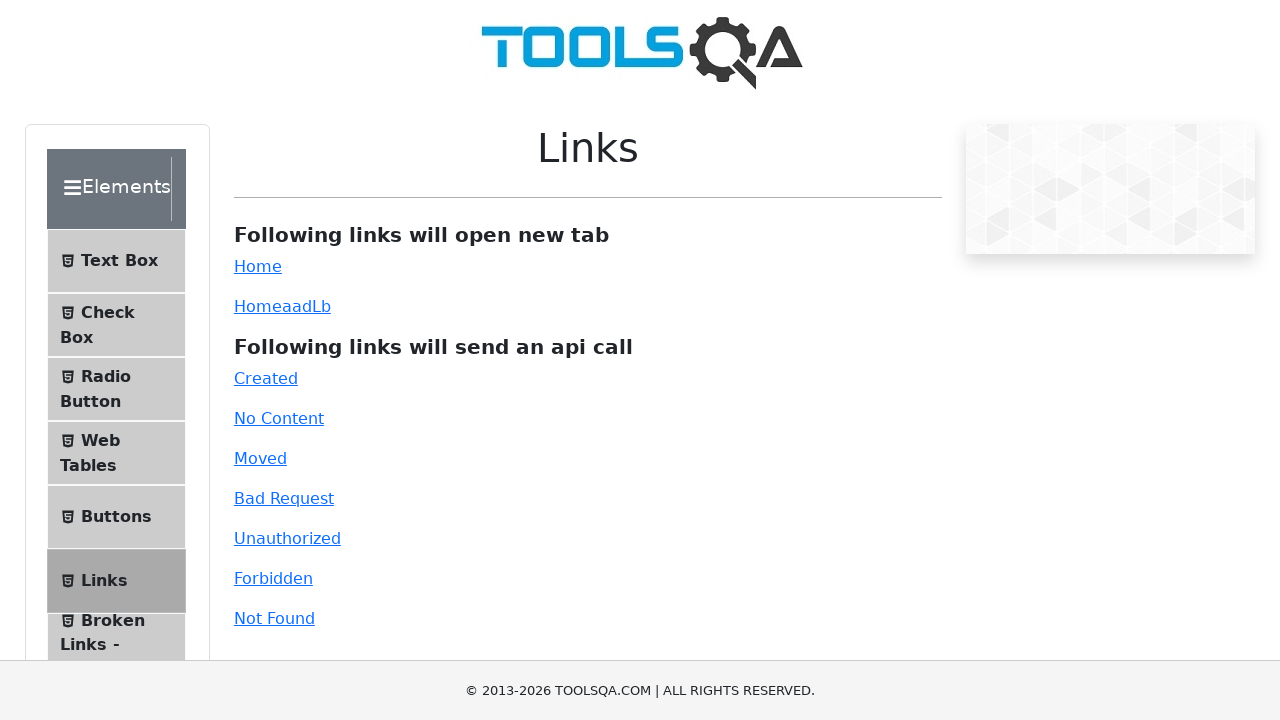

Clicked on Home link with full text match at (258, 266) on text=Home
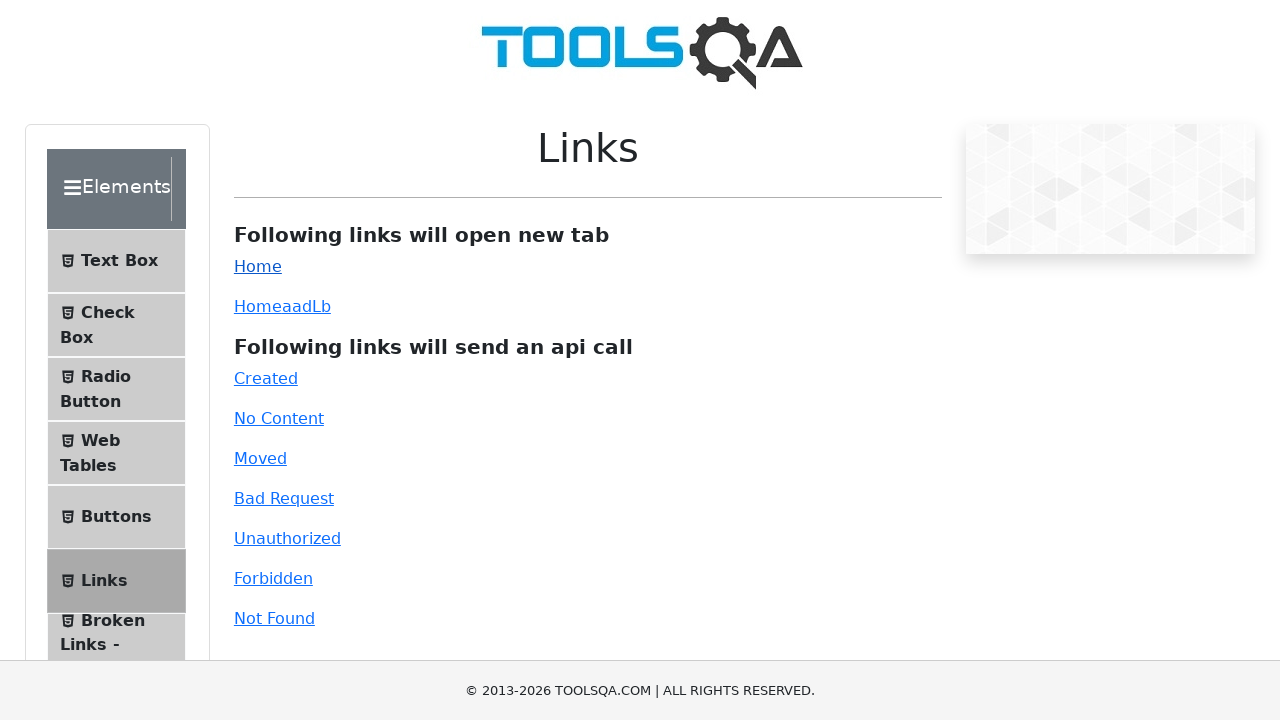

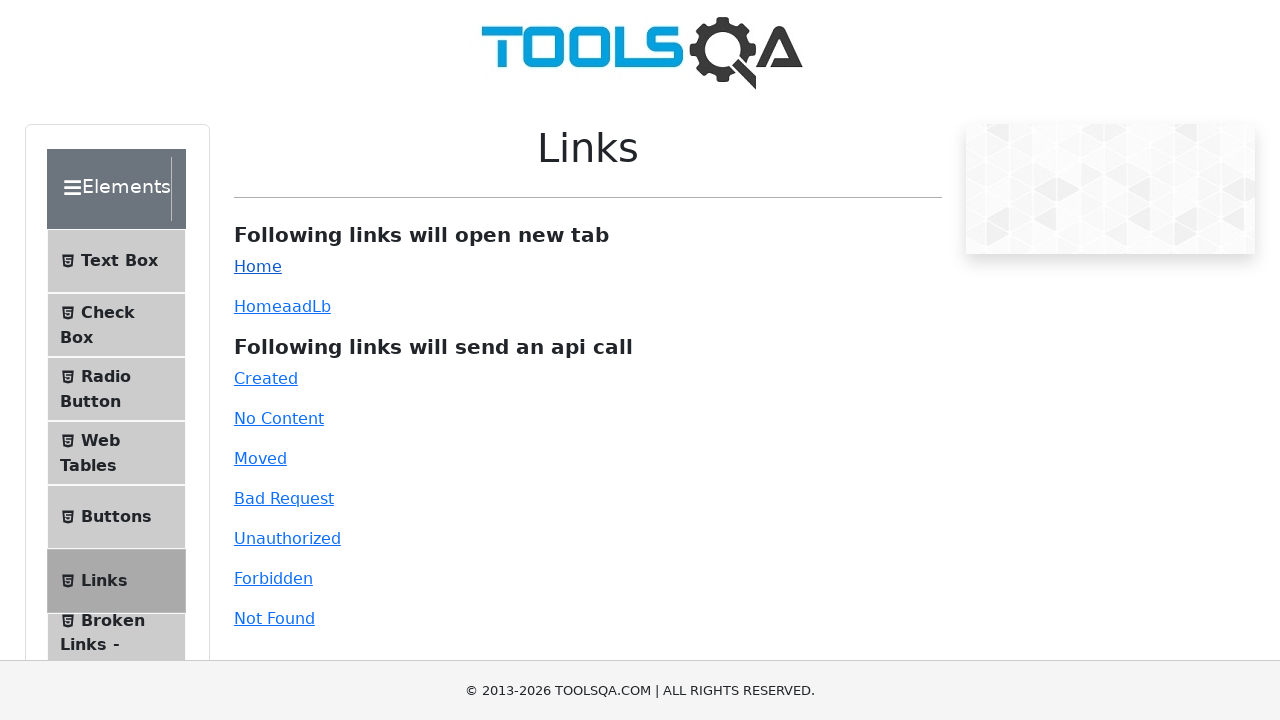